Tests dynamic loading functionality by clicking a start button and waiting for hidden content to appear

Starting URL: https://the-internet.herokuapp.com/dynamic_loading/2

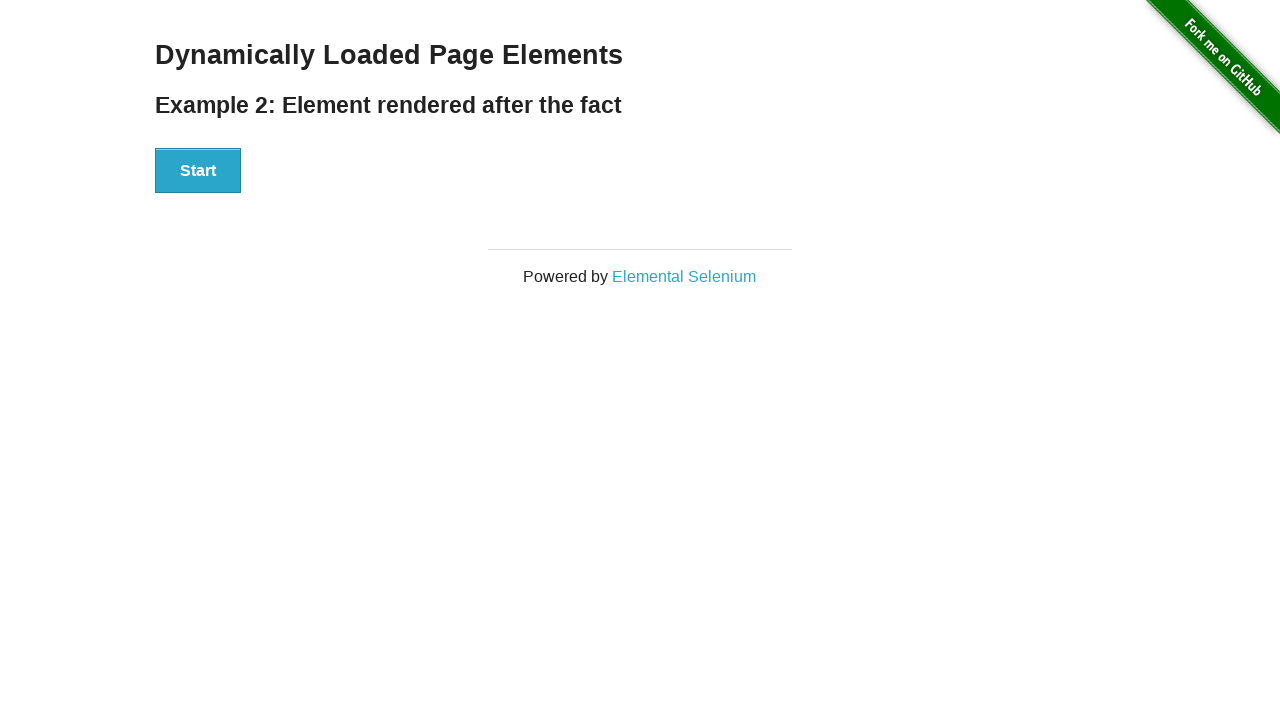

Clicked Start button to trigger dynamic content loading at (198, 171) on xpath=//button[text()='Start']
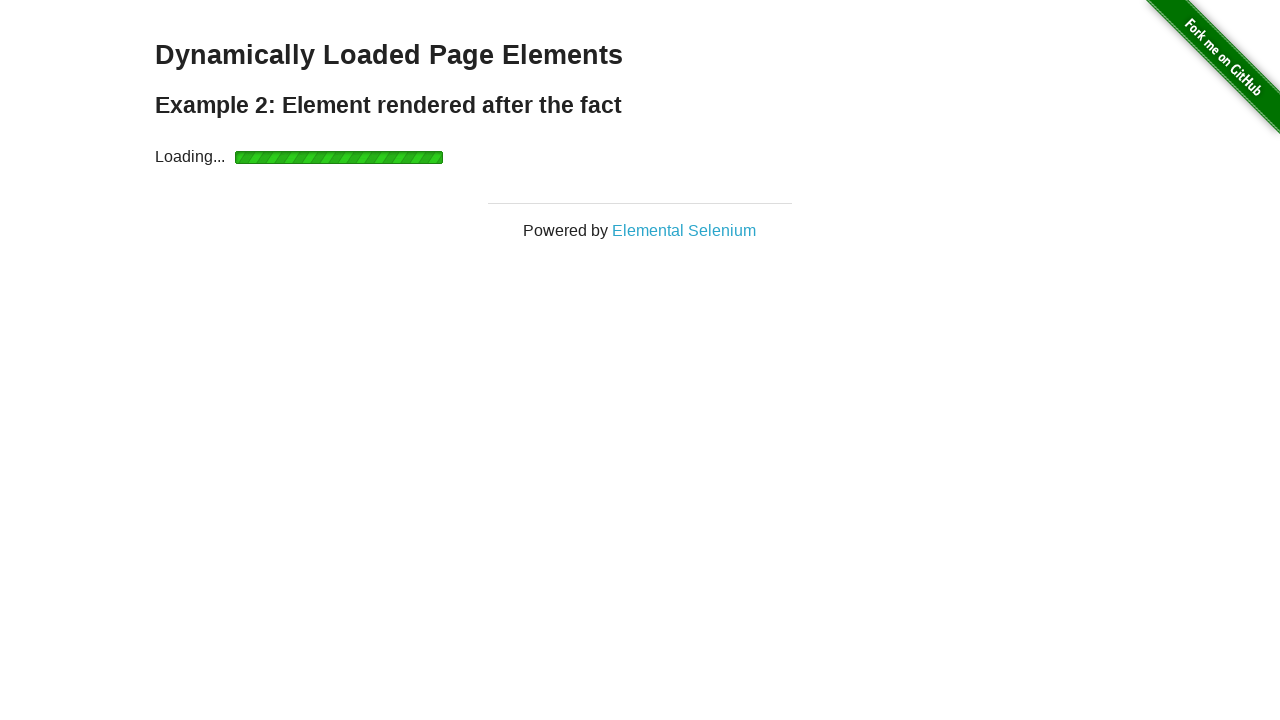

Waited for dynamically loaded 'Hello World!' text to appear
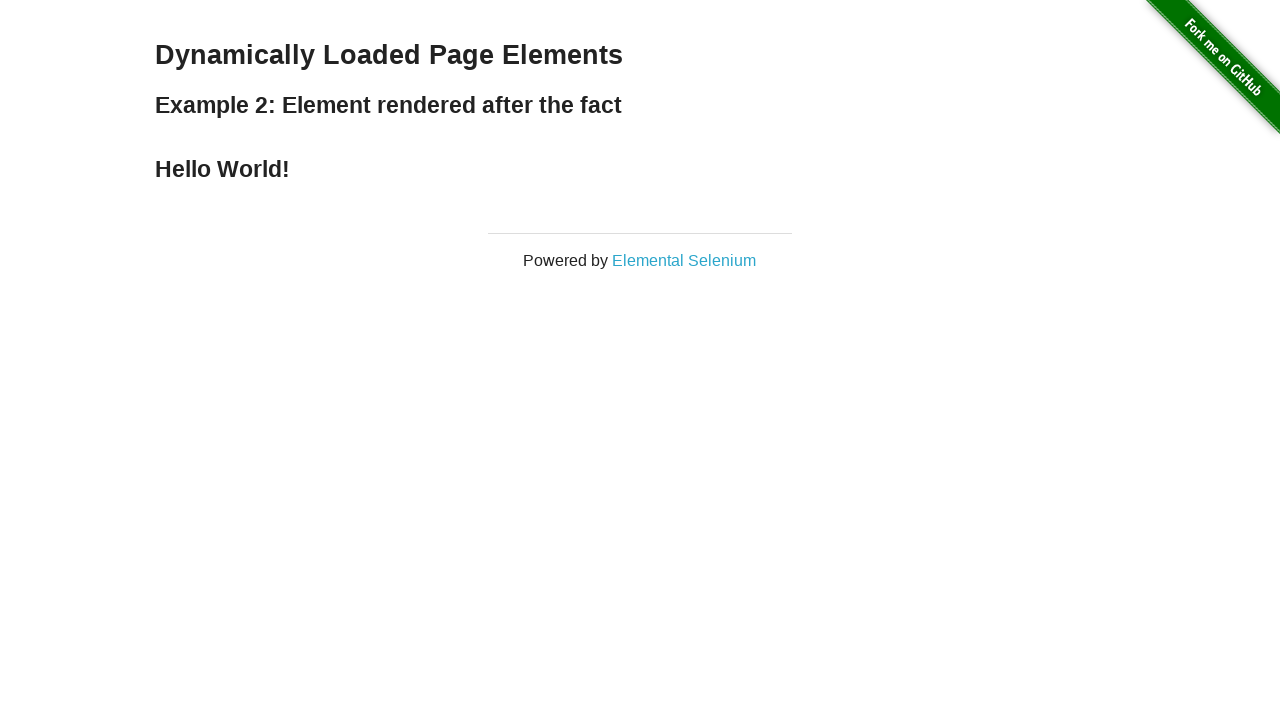

Located the 'Hello World!' text element
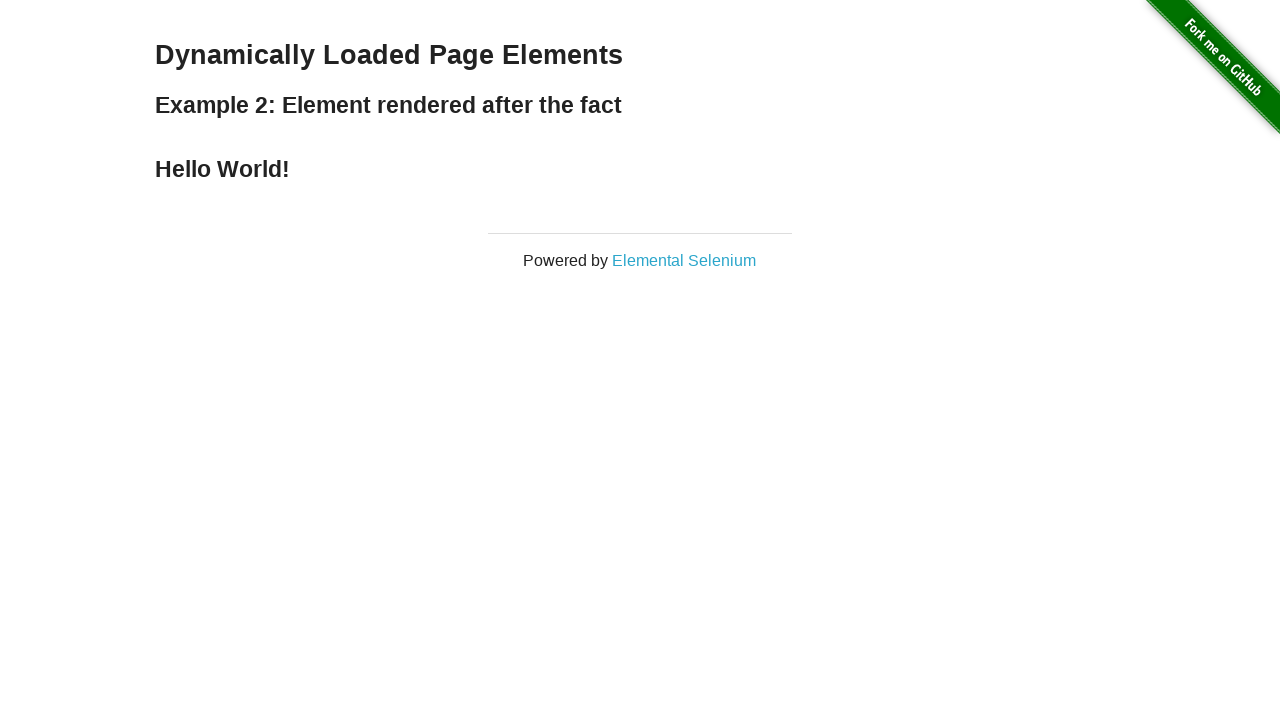

Retrieved text content from element
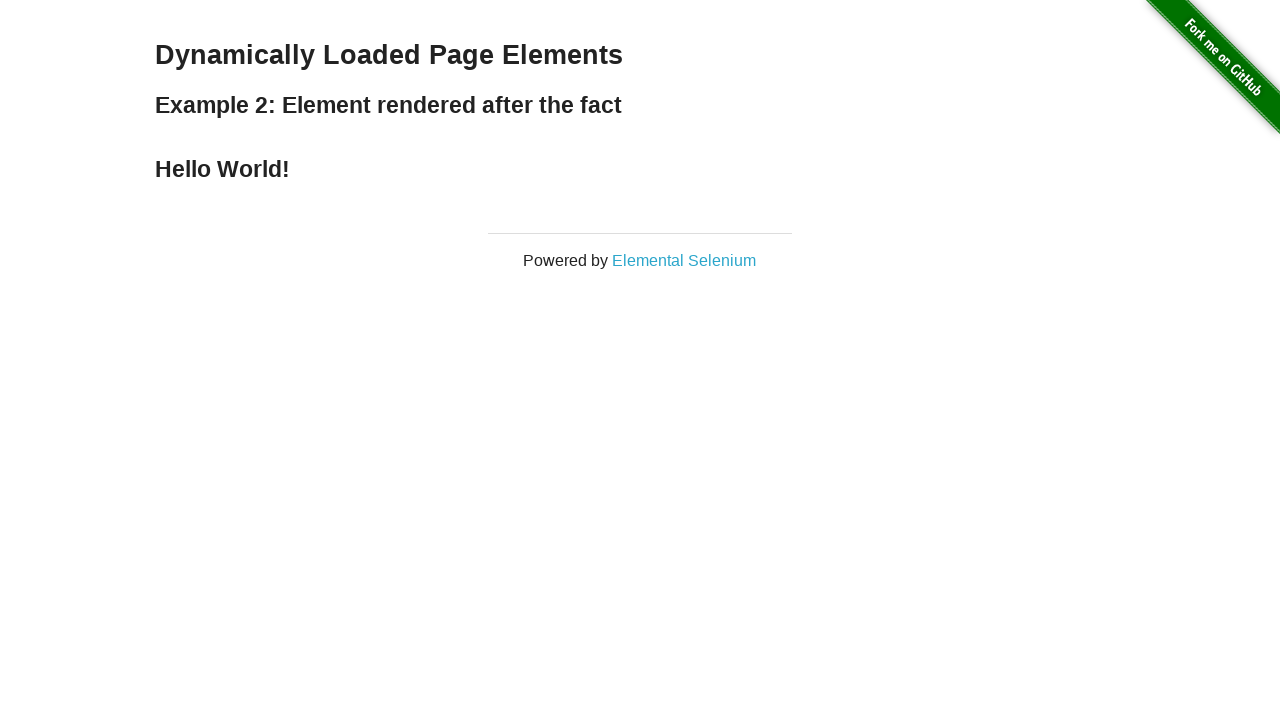

Printed text value: Hello World!
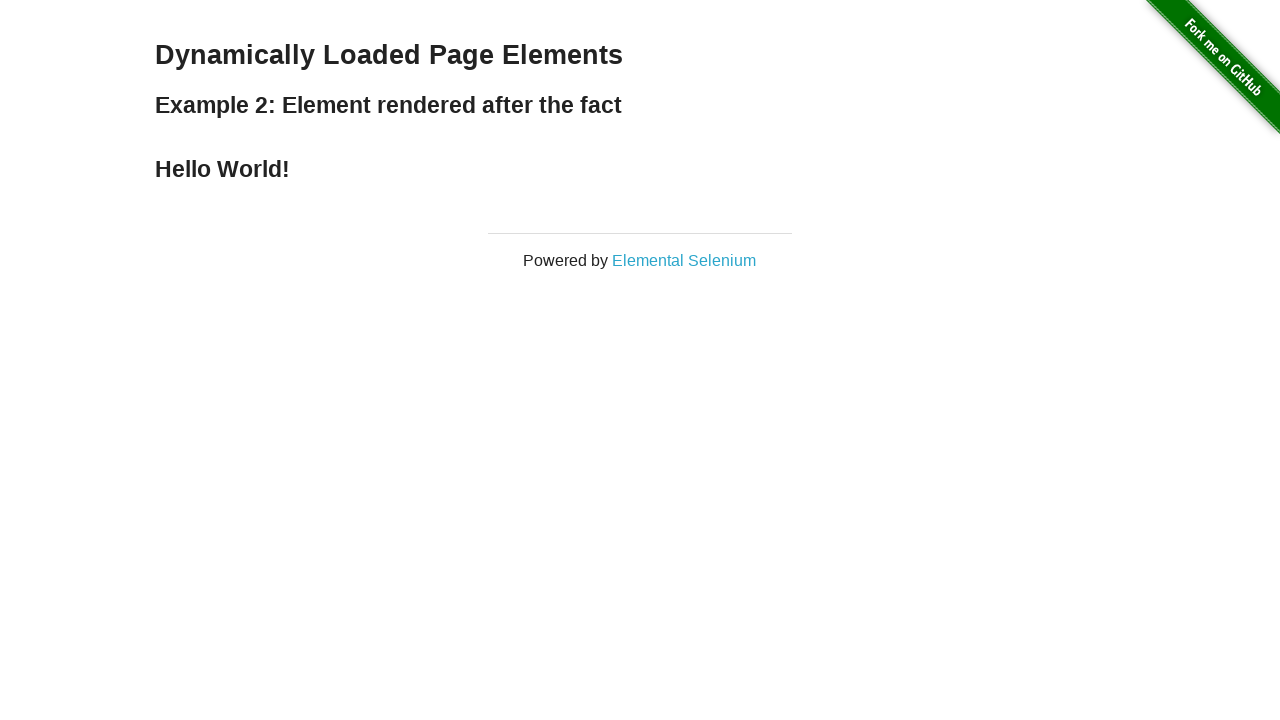

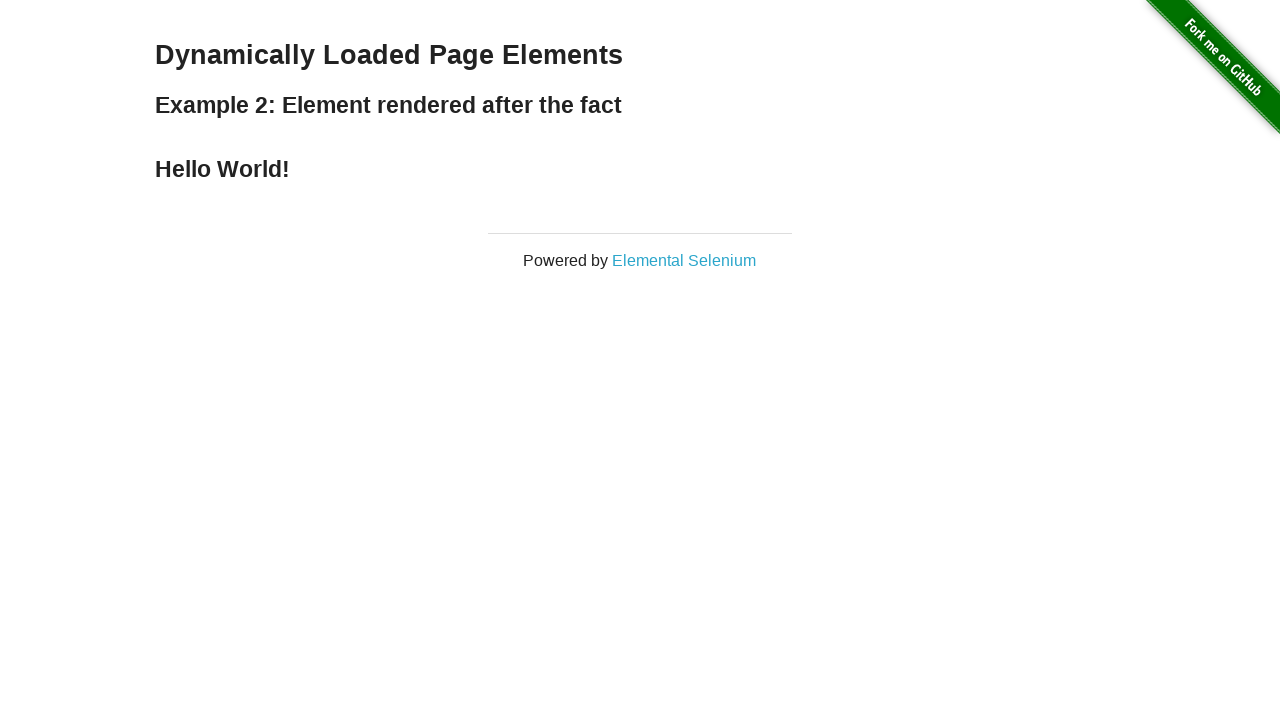